Tests the add-to-cart functionality on BrowserStack demo e-commerce site by adding a product to cart and verifying the cart displays the correct product

Starting URL: https://www.bstackdemo.com

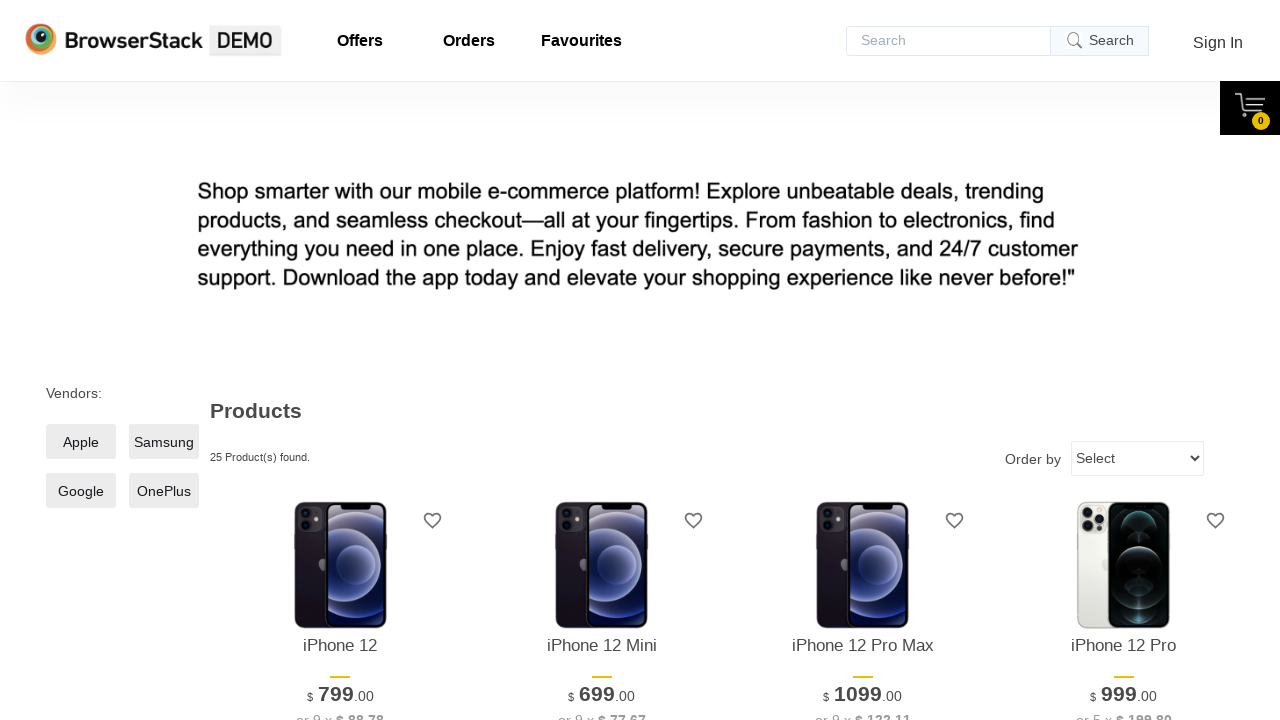

Verified page title contains 'StackDemo'
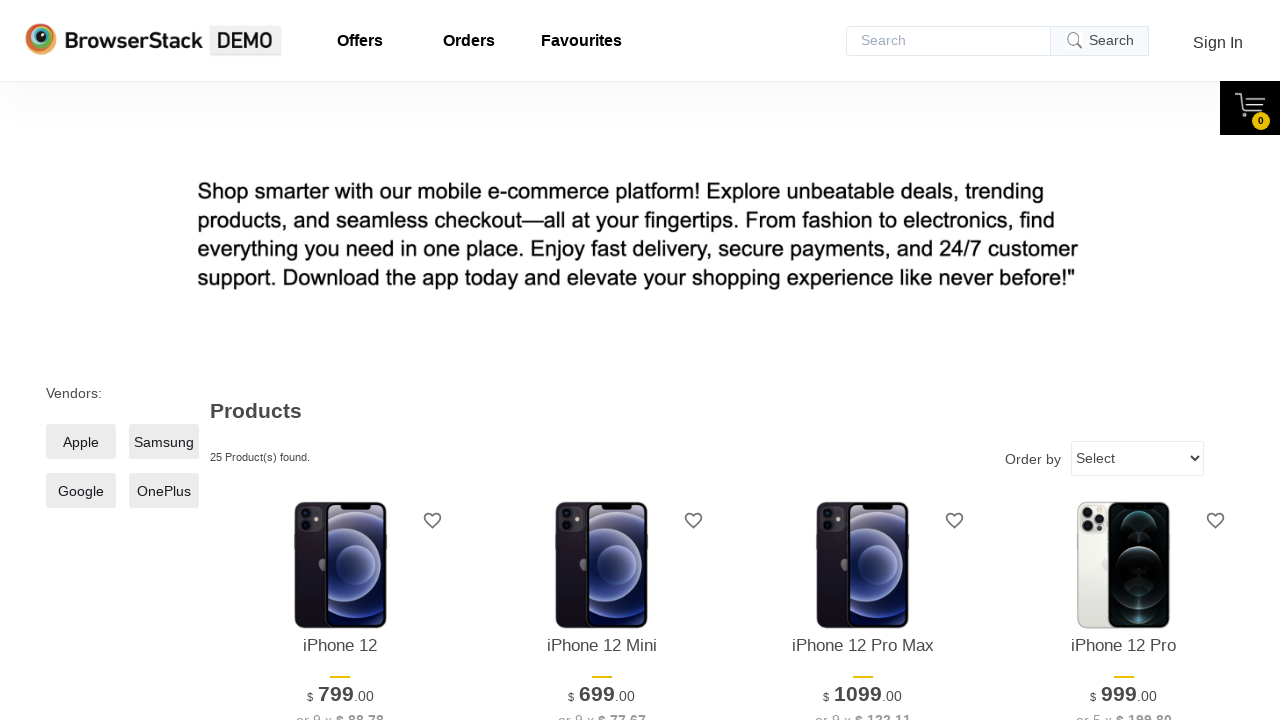

Retrieved product name from main page
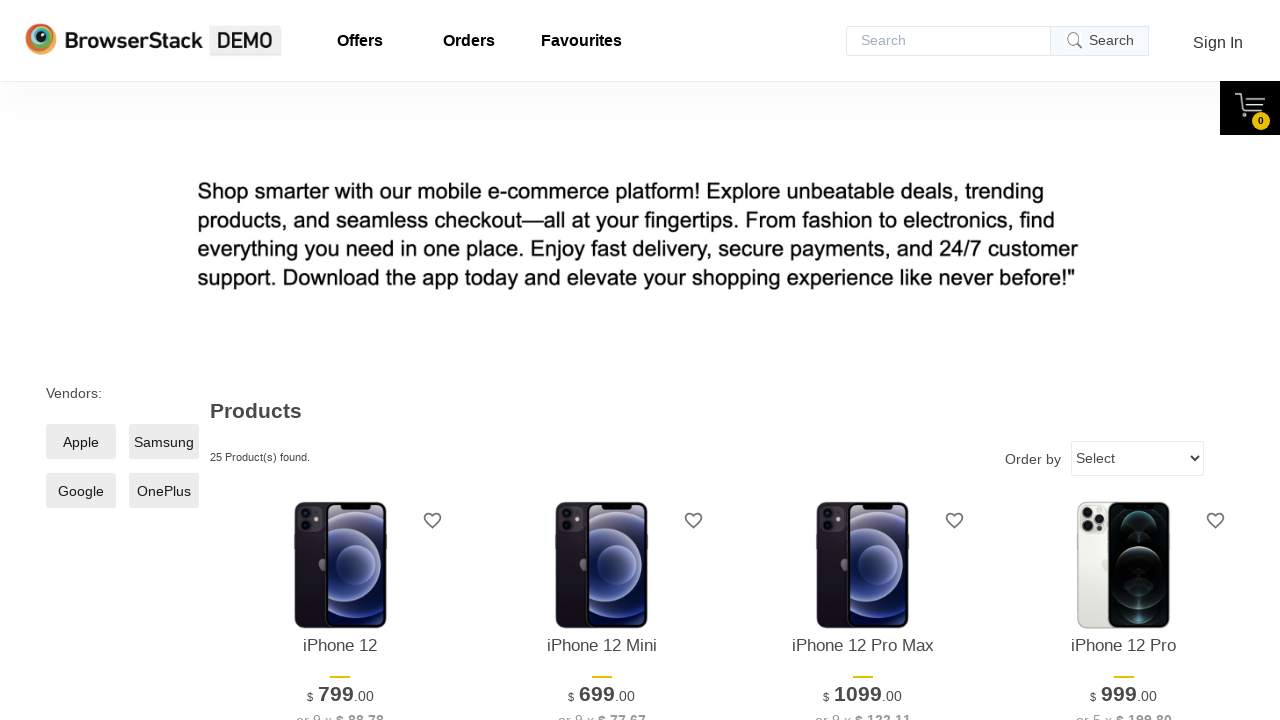

Clicked add to cart button for first product at (340, 361) on xpath=//*[@id='1']/div[4]
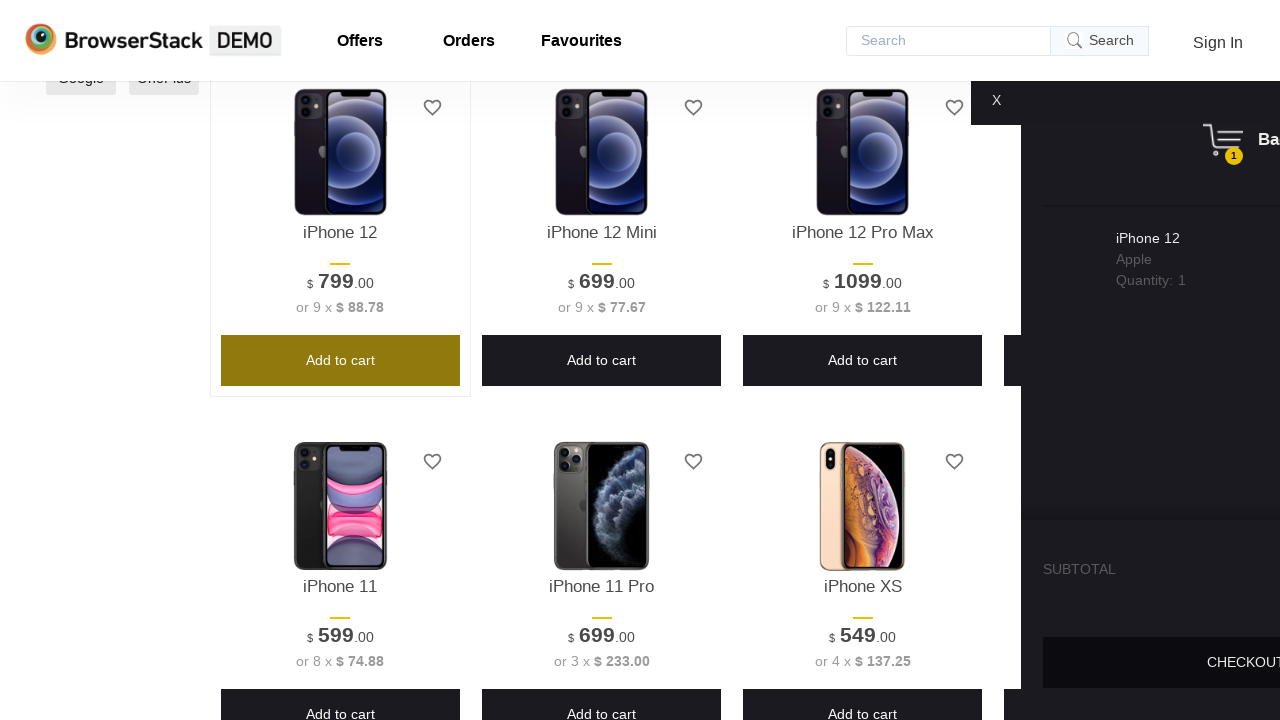

Cart panel loaded and became visible
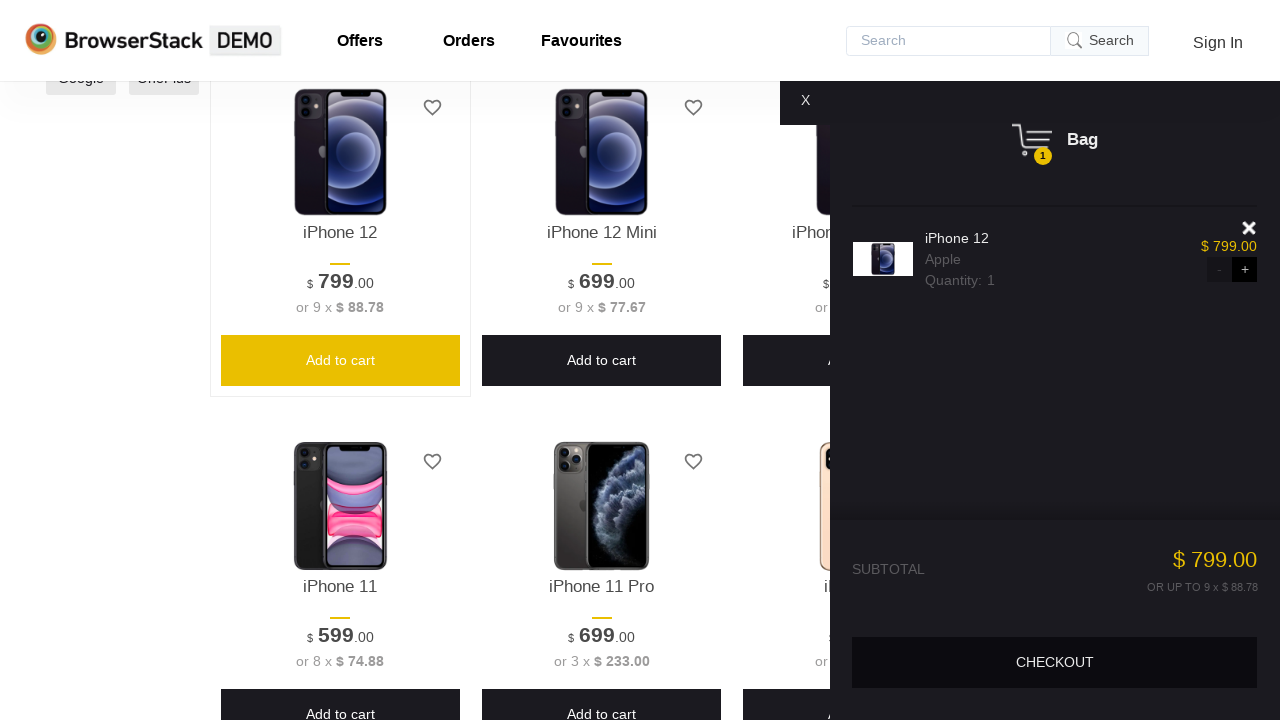

Verified cart panel is visible on screen
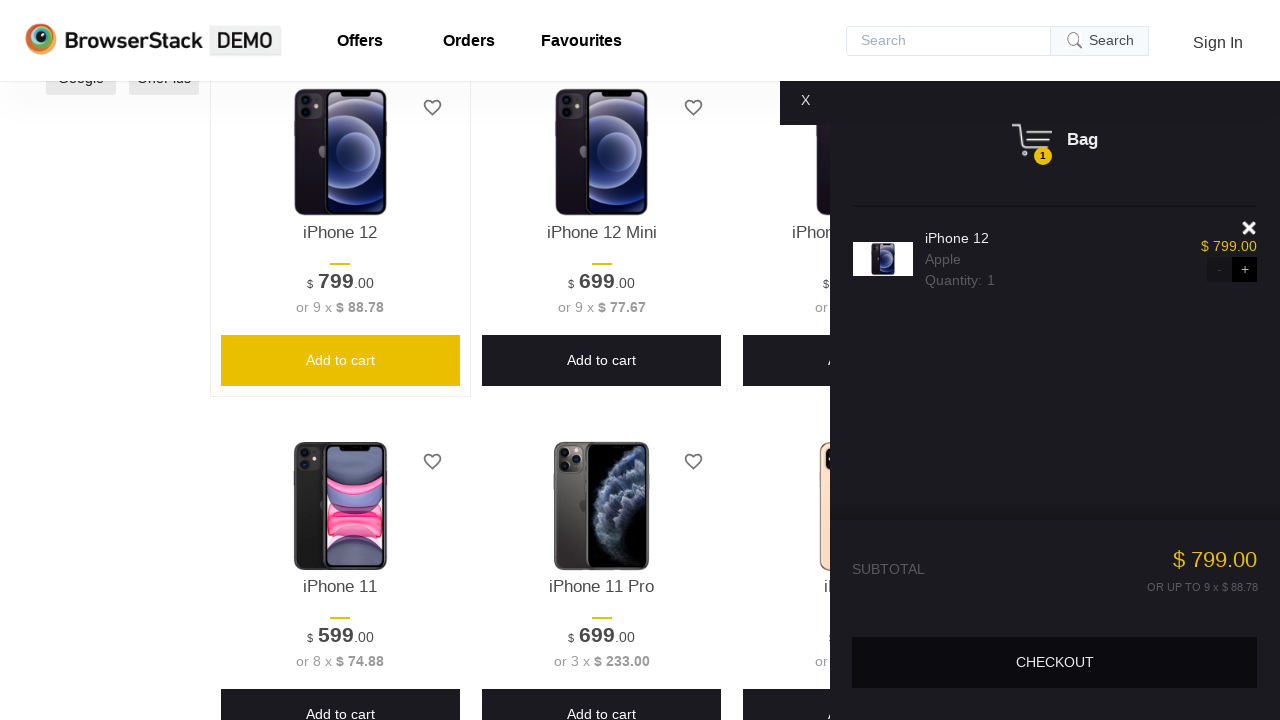

Retrieved product name from shopping cart
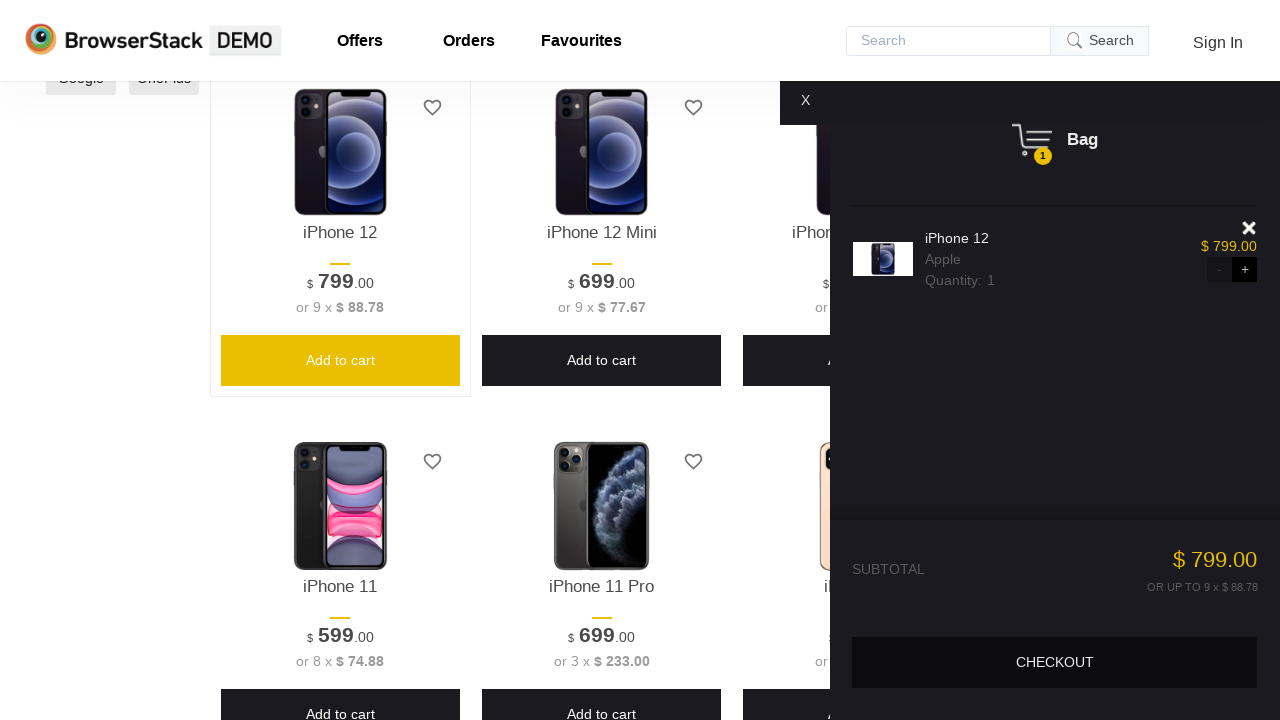

Verified product in cart matches product from main page
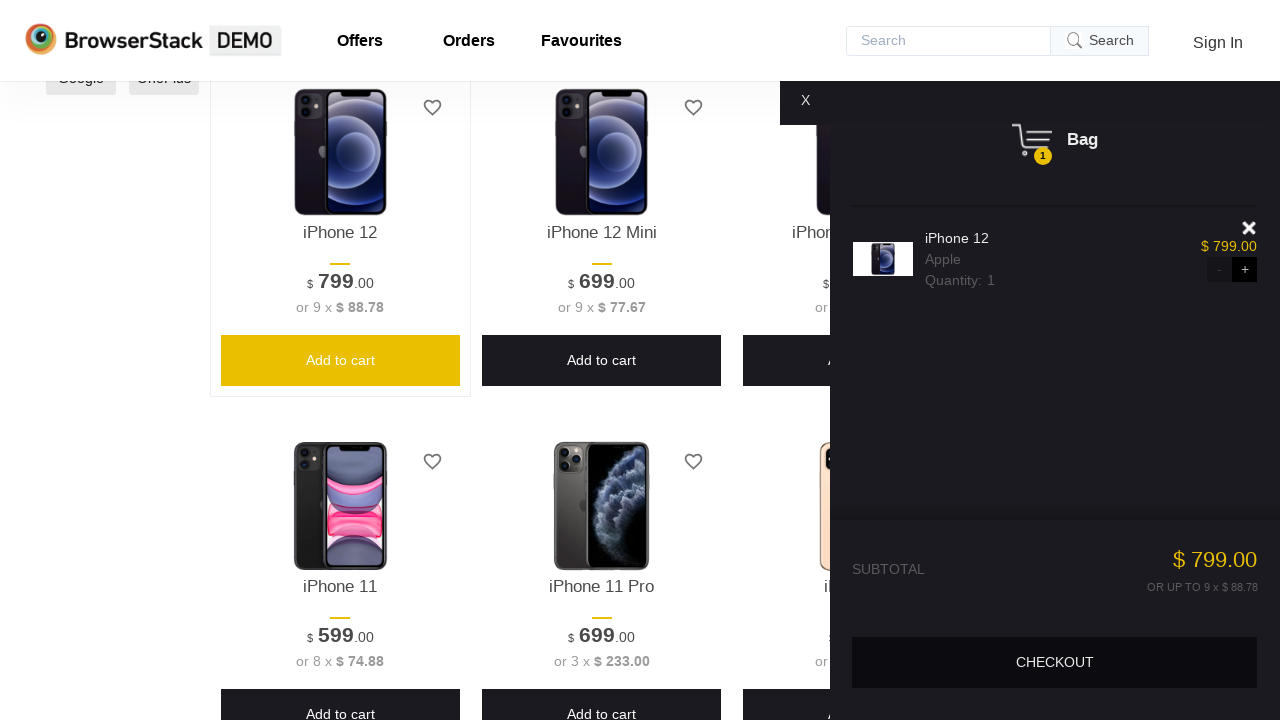

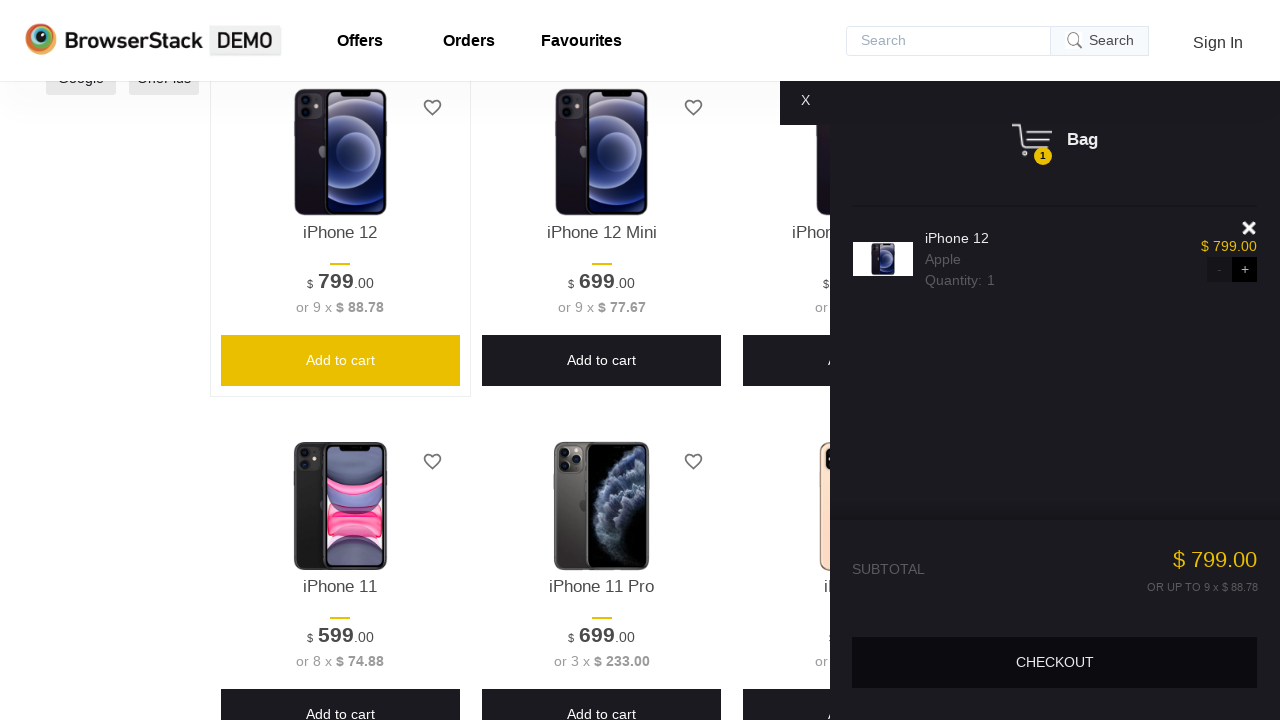